Navigates to ParaBank homepage and locates/highlights the element with title "ParaBank" to verify the page loaded correctly.

Starting URL: https://parabank.parasoft.com/parabank/index.html/

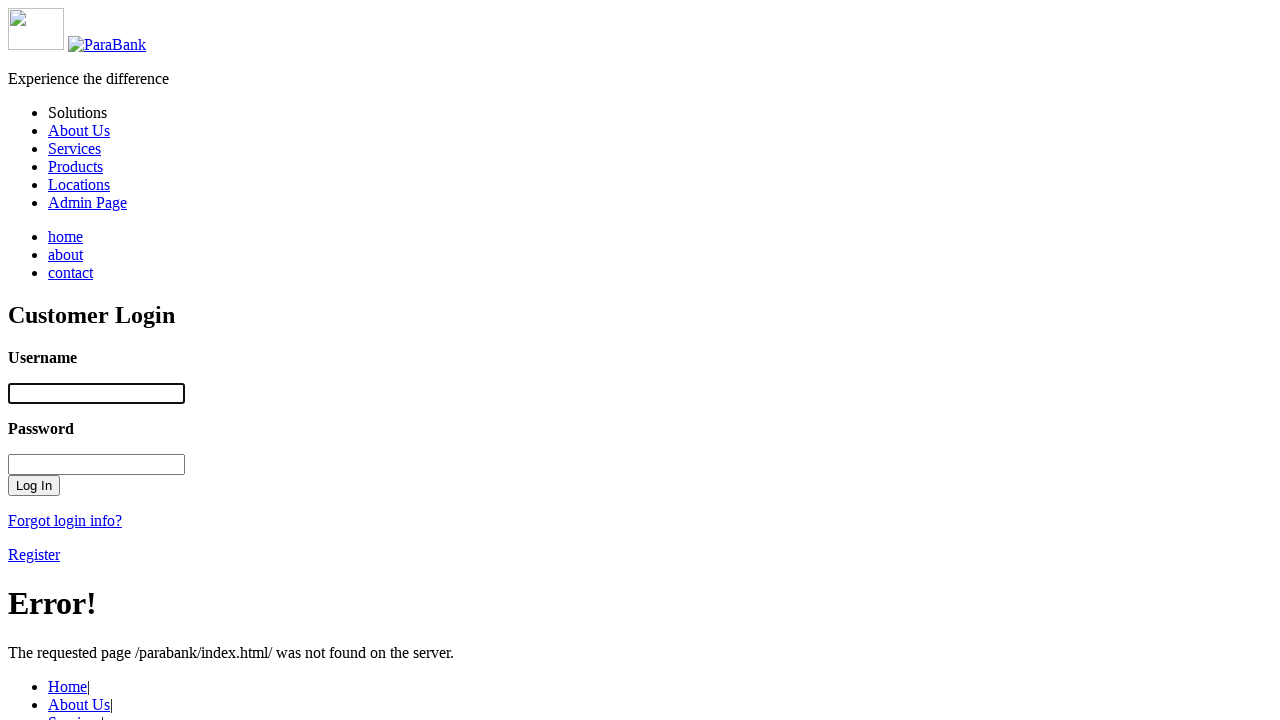

Navigated to ParaBank homepage
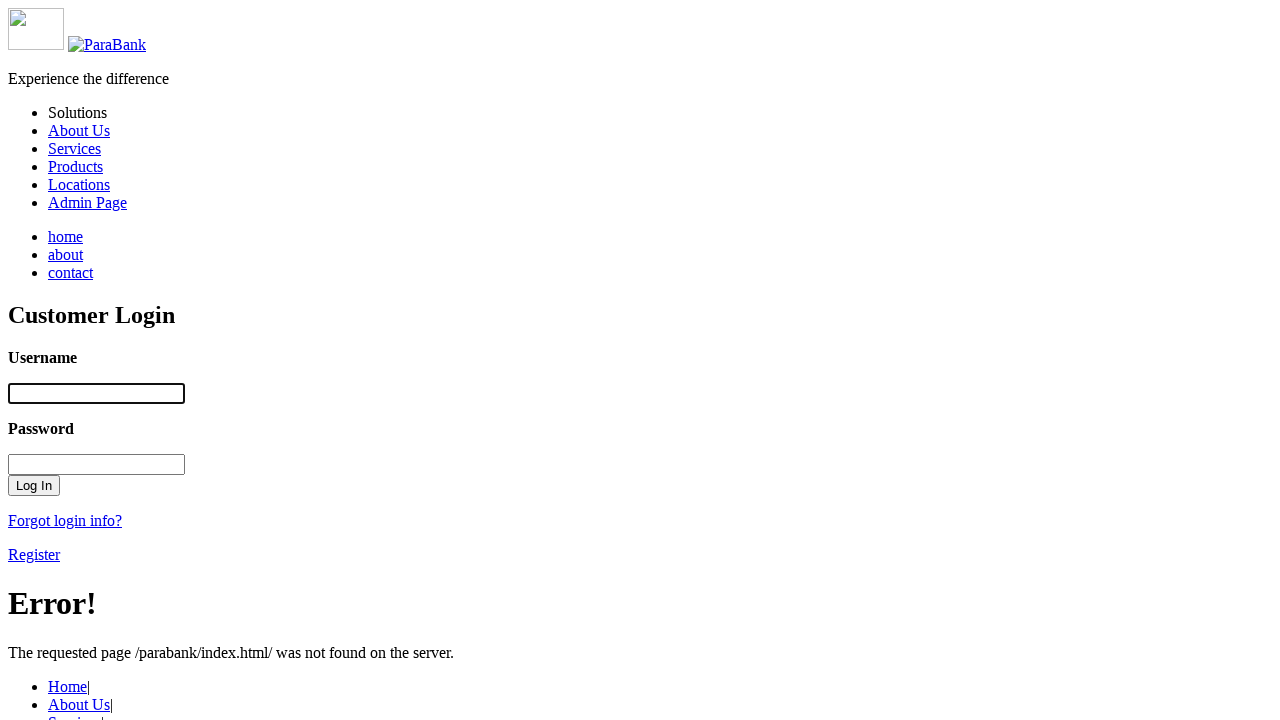

Located element with title 'ParaBank'
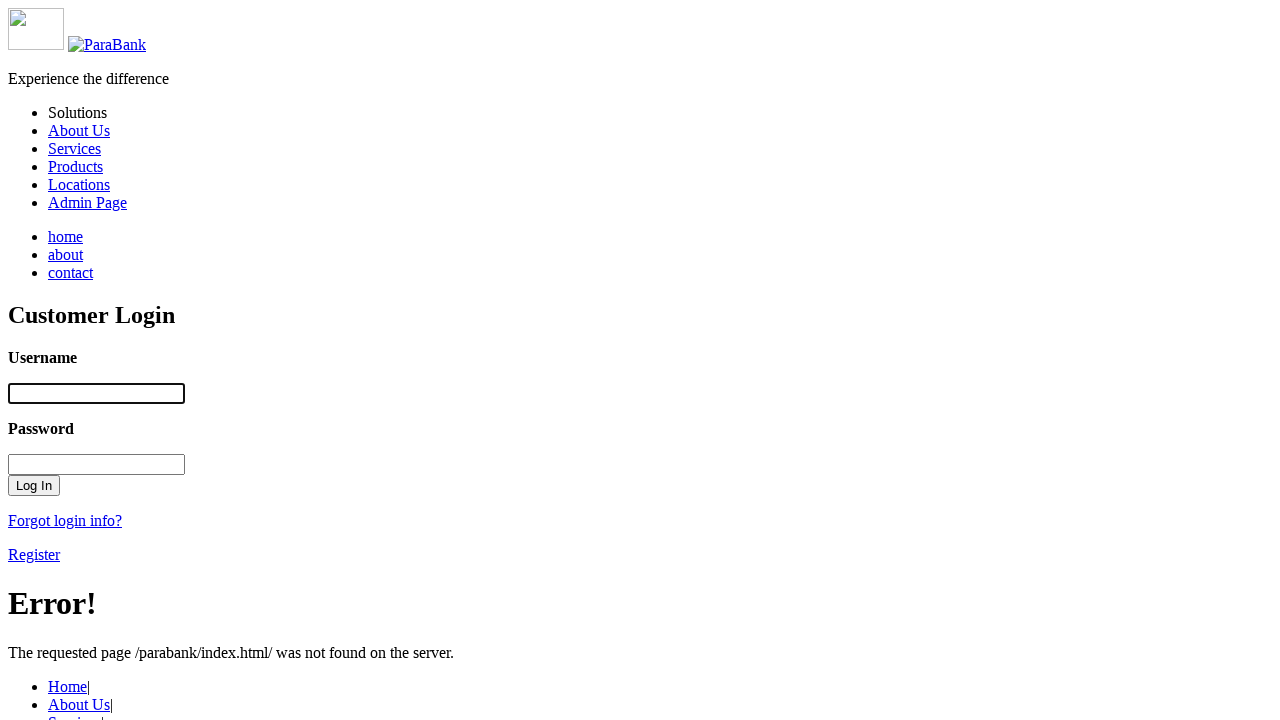

Highlighted ParaBank element to verify page loaded correctly
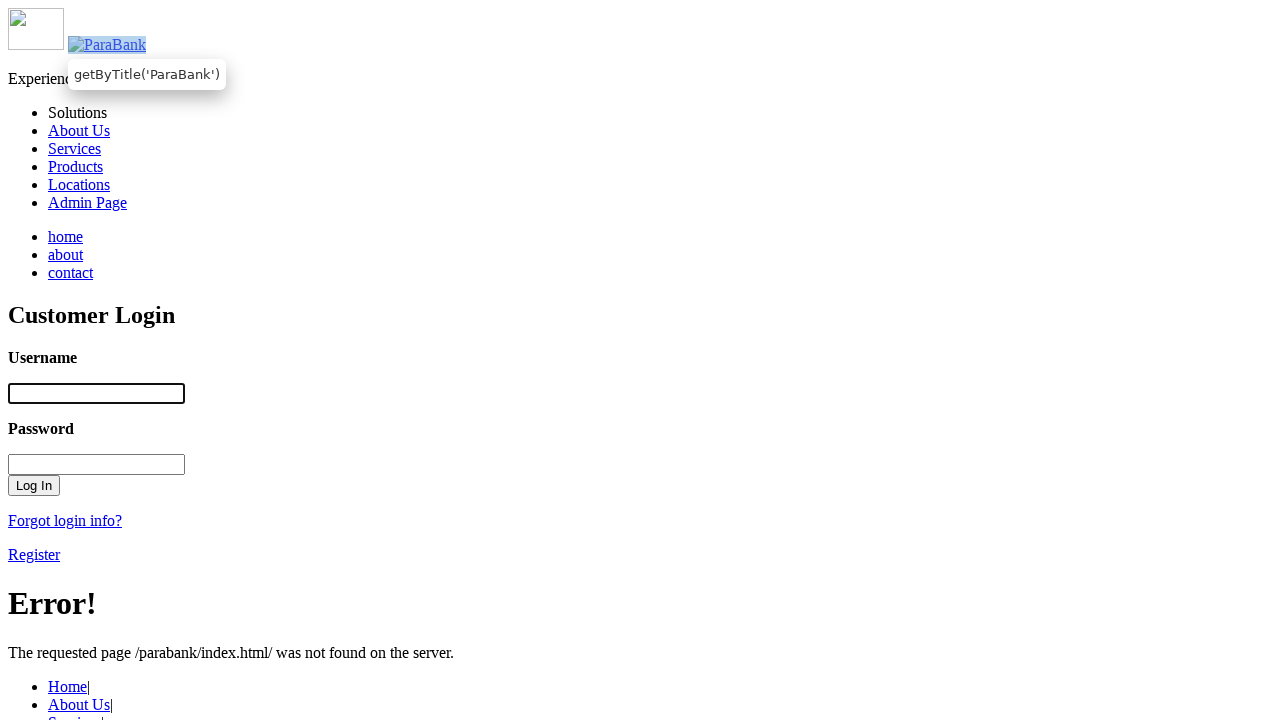

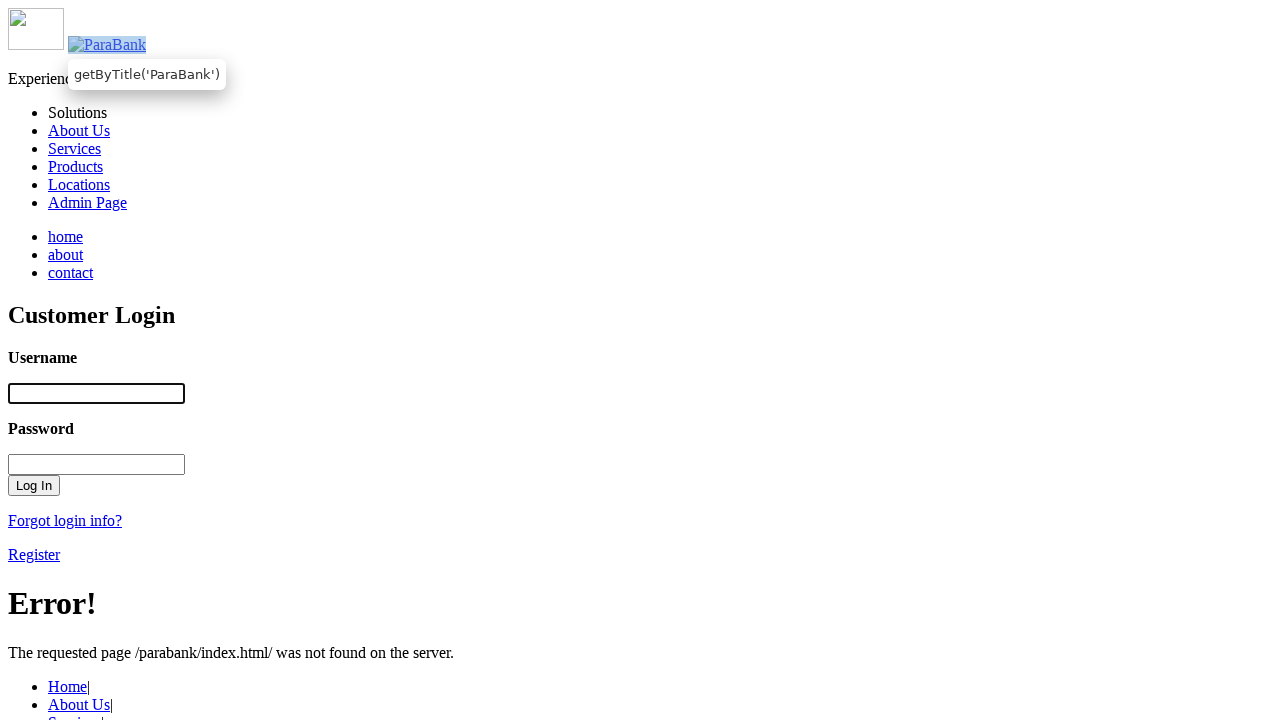